Tests data structures dropdown by selecting Arrays option and verifying login warning message appears

Starting URL: https://dsportalapp.herokuapp.com/home

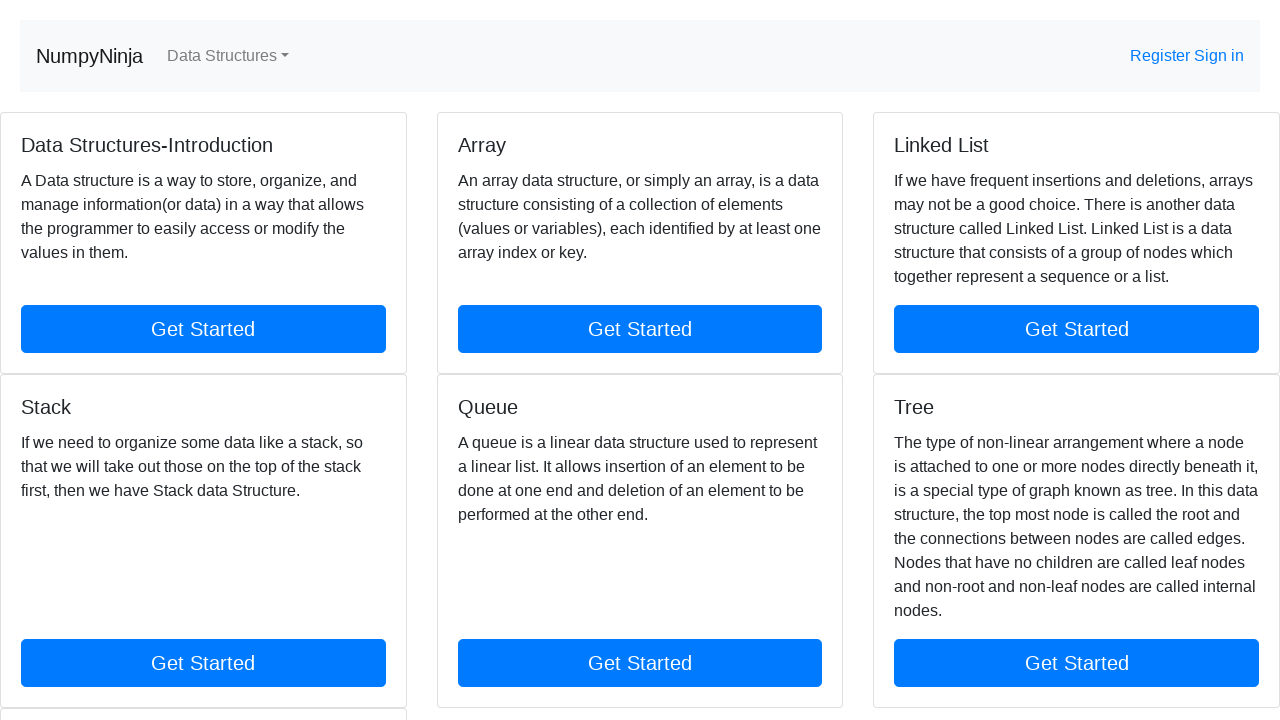

Clicked on Data Structures dropdown at (228, 56) on text=Data Structures
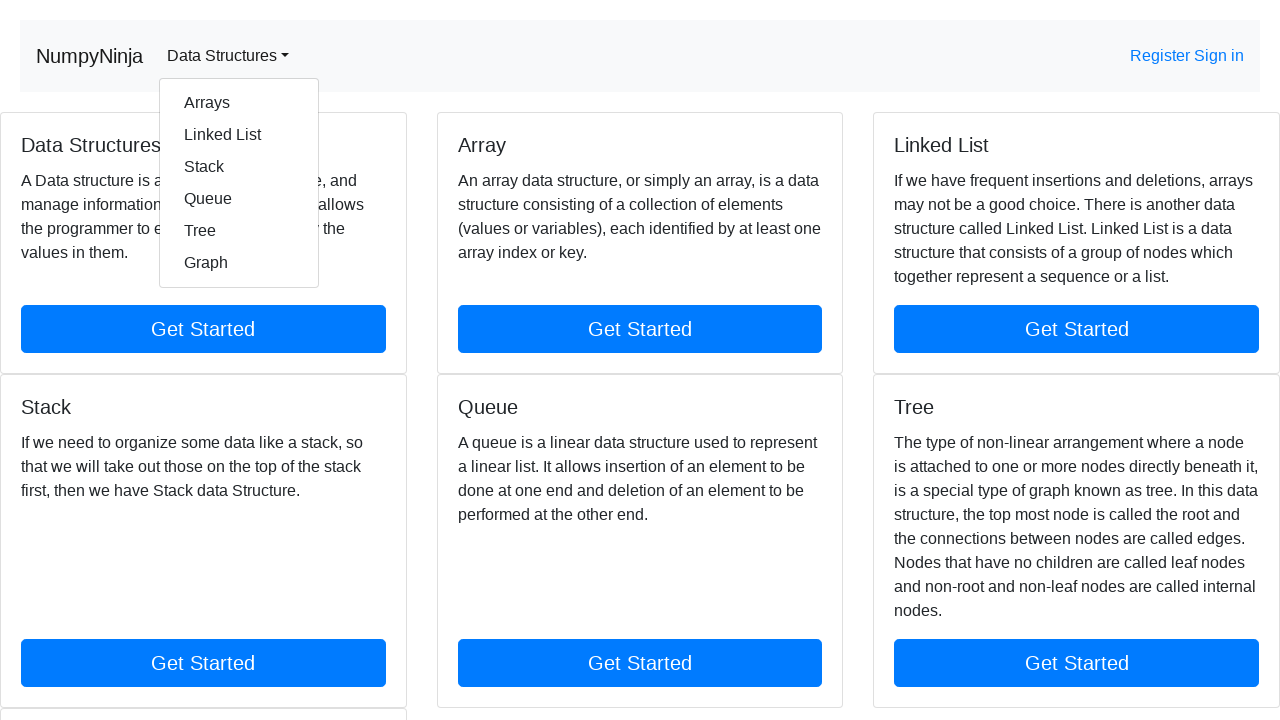

Selected Arrays option from dropdown at (239, 103) on text=Arrays
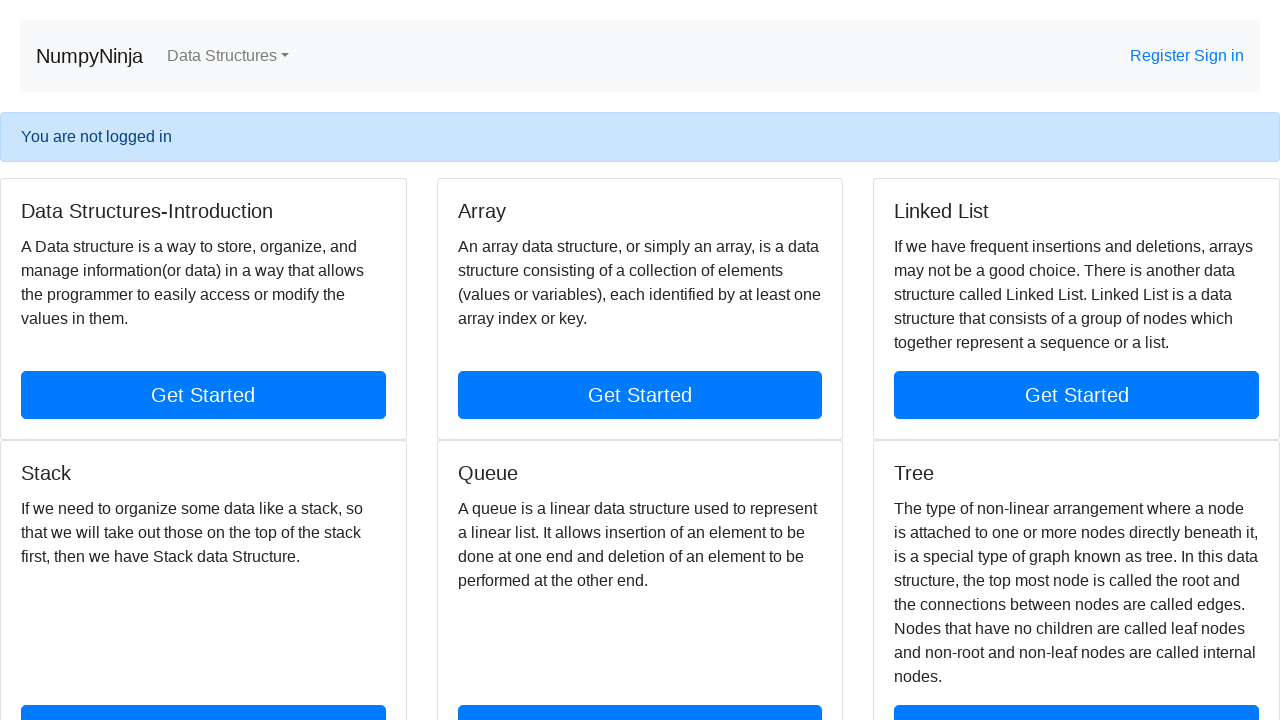

Login warning message appeared: 'You are not logged in'
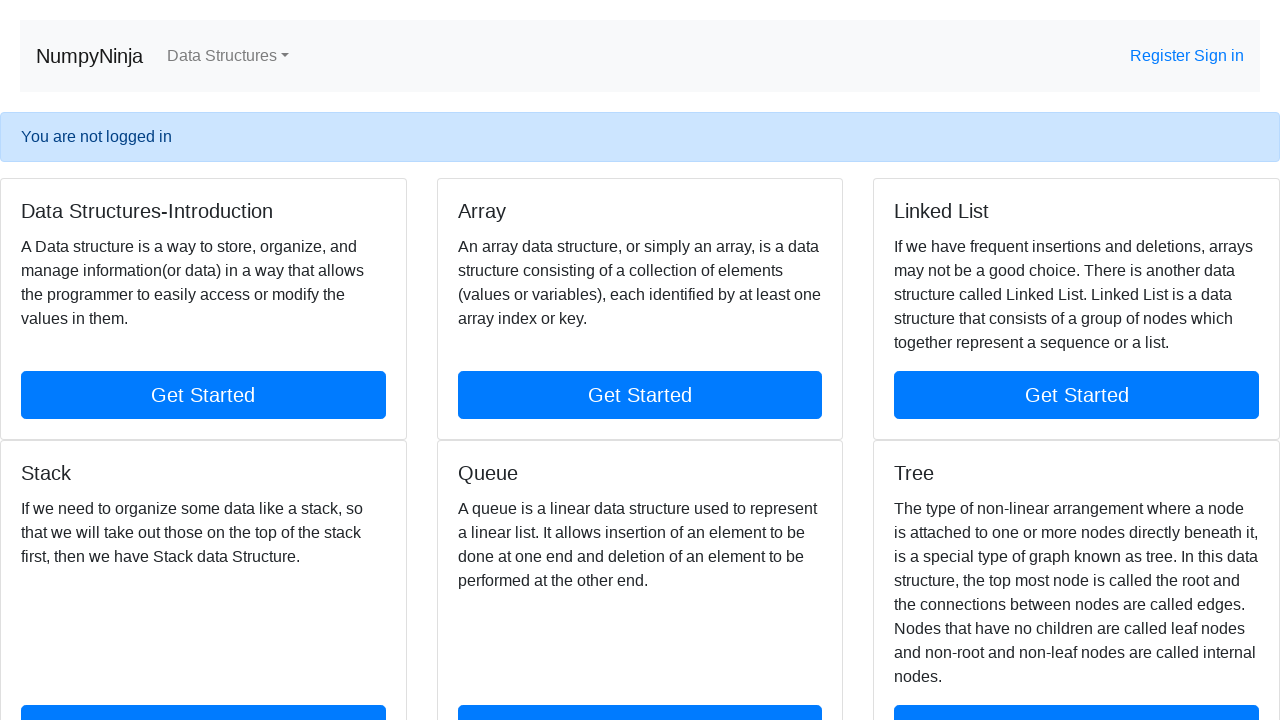

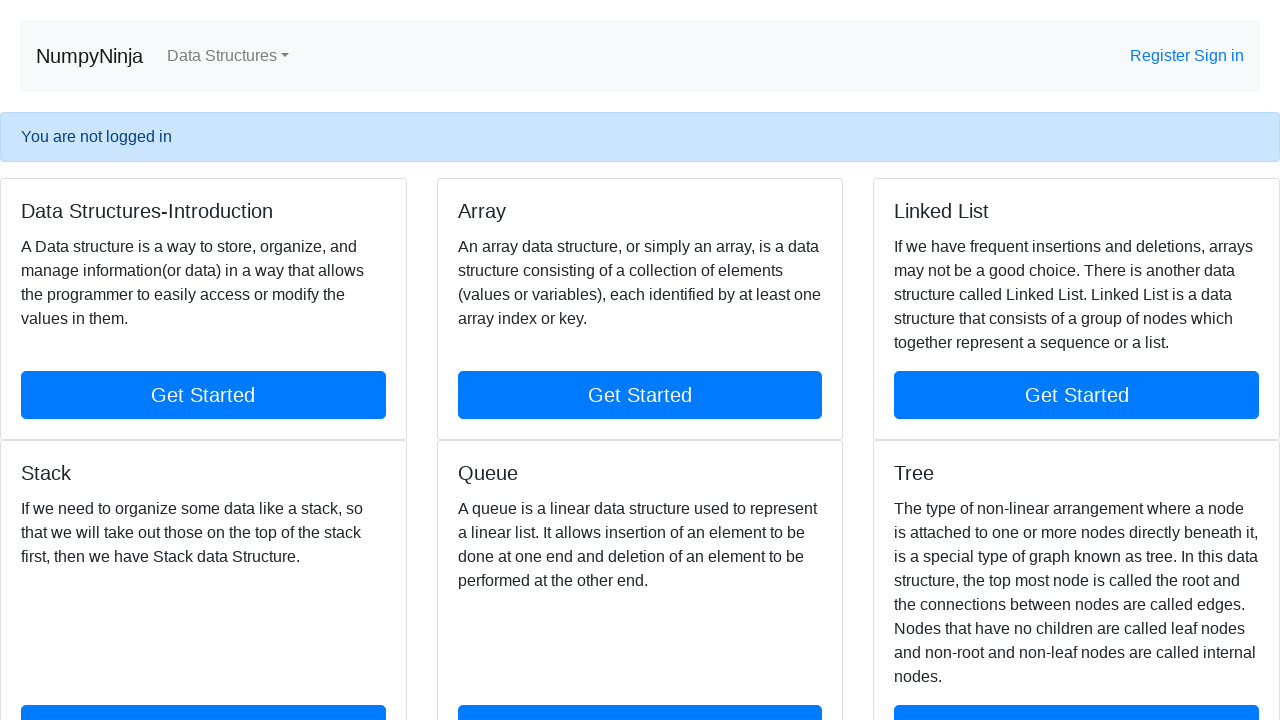